Fills an input field with a name and clicks the submit button

Starting URL: http://suninjuly.github.io/simple_form_find_task.html

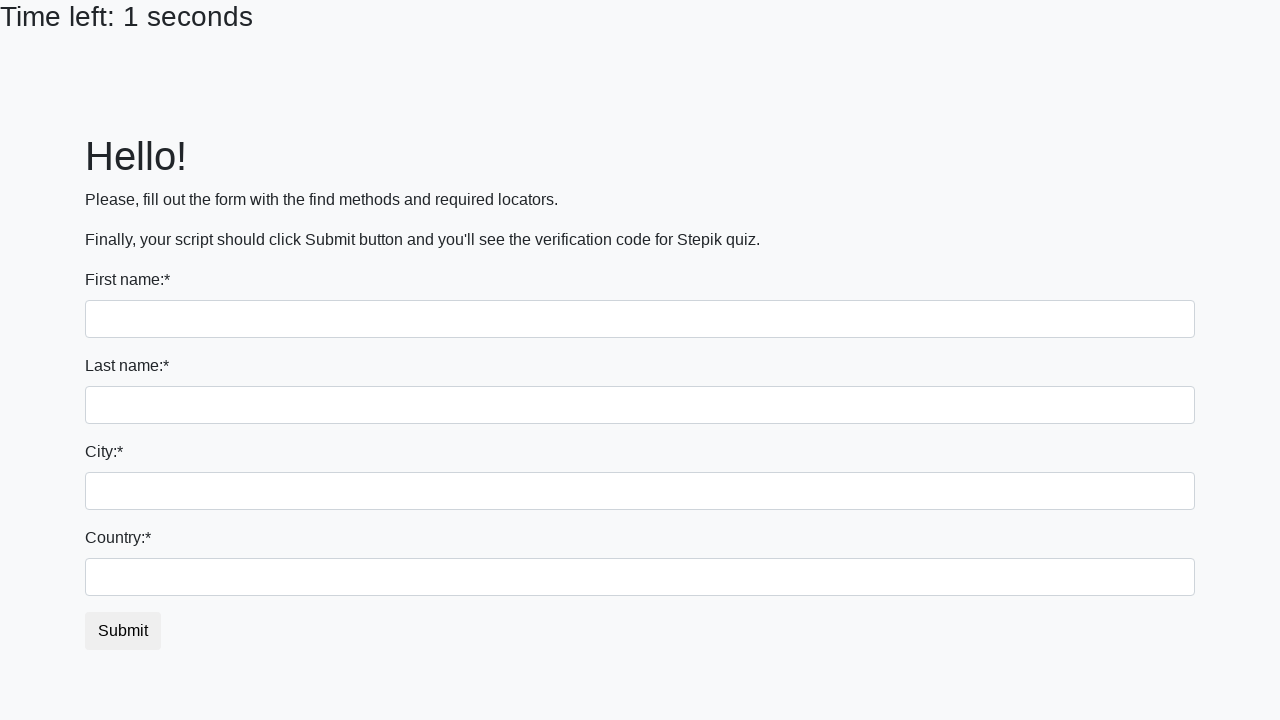

Filled input field with name 'Ivan' on input
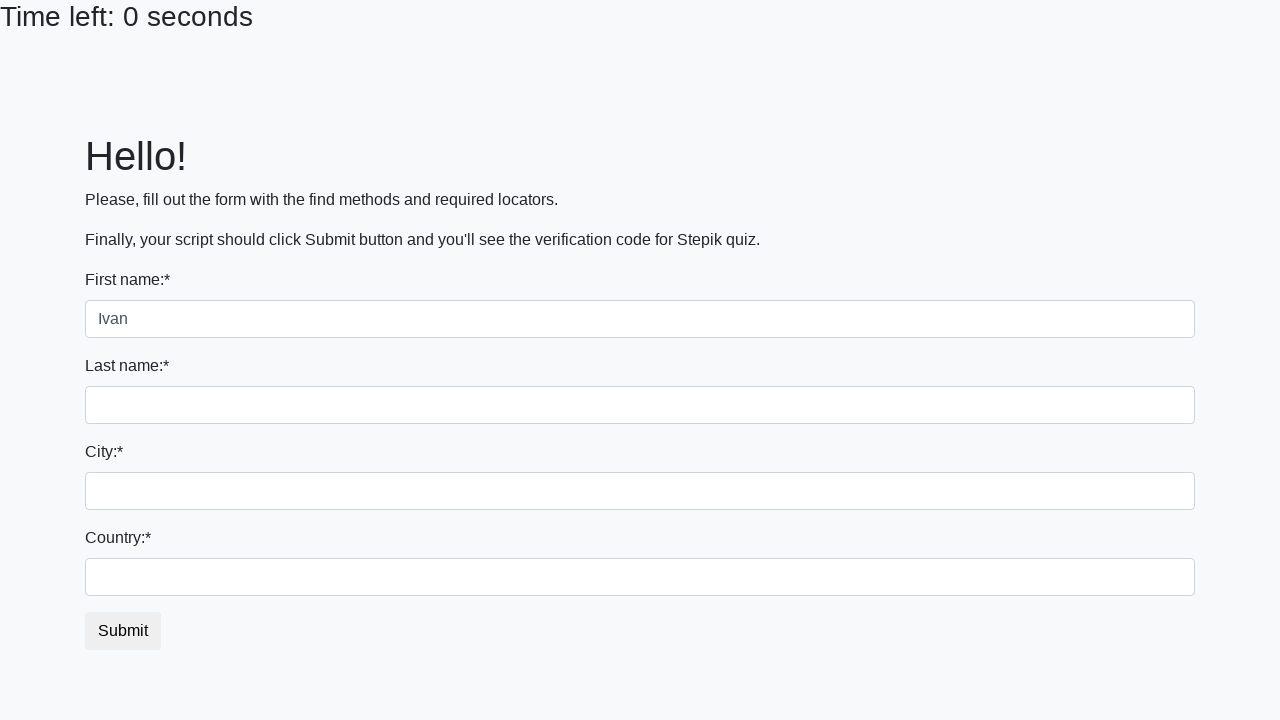

Clicked submit button at (123, 631) on #submit_button
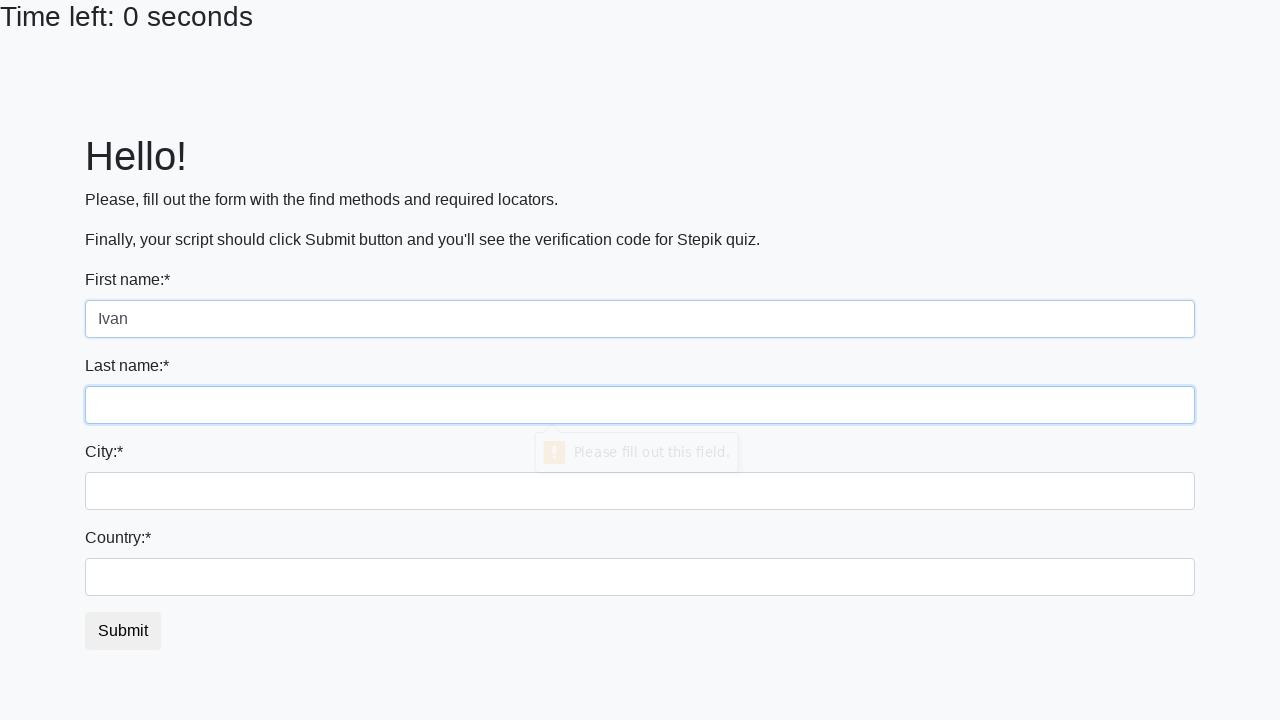

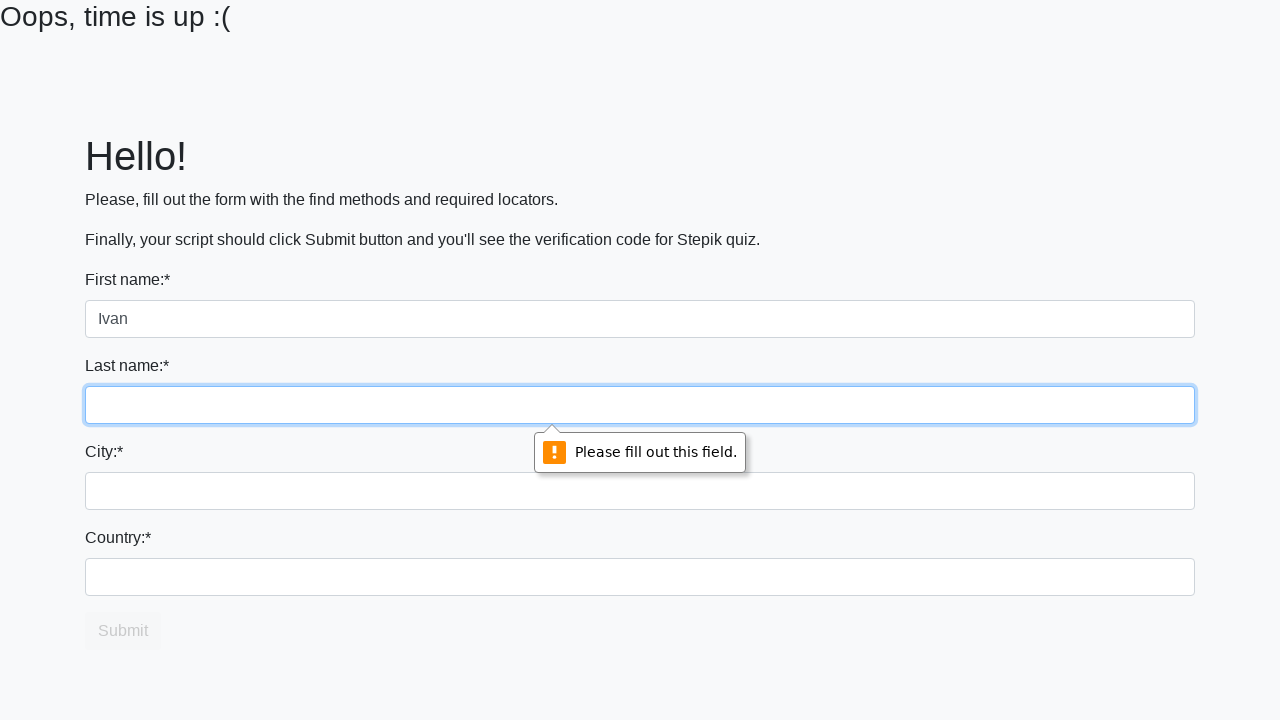